Tests opening a new browser tab by clicking the tab button and switching to the new tab

Starting URL: https://demoqa.com/browser-windows

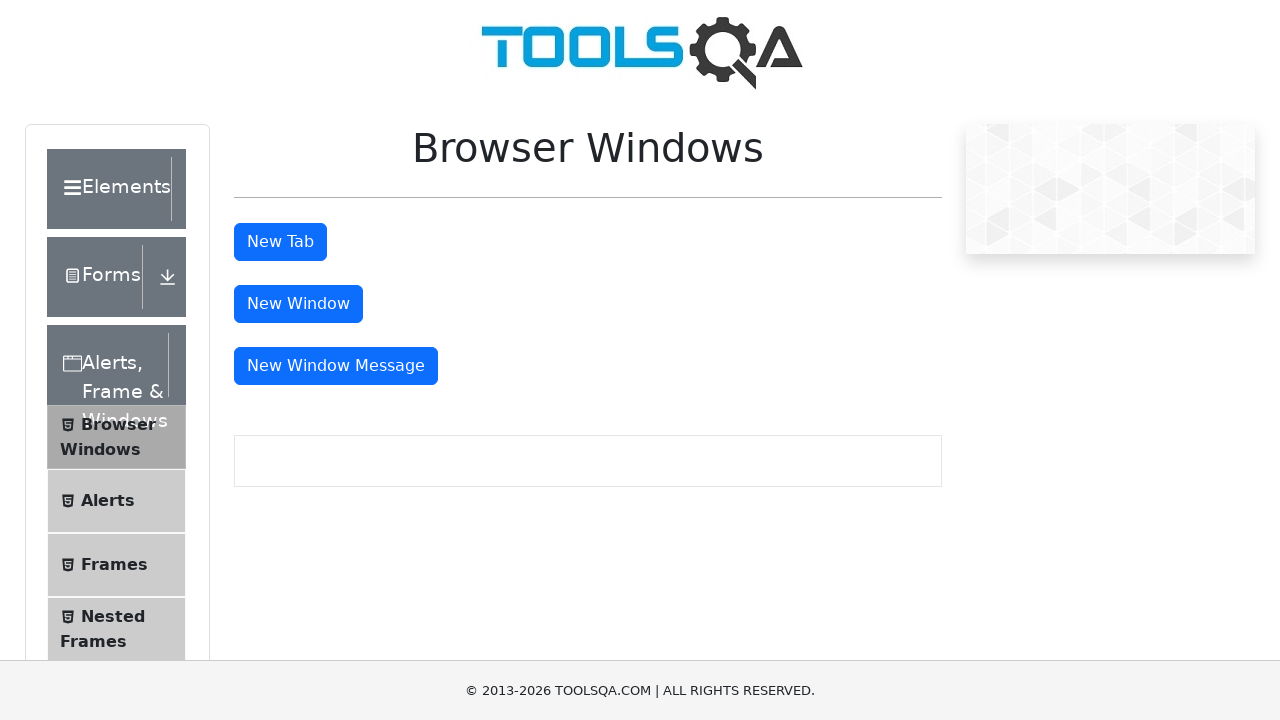

Clicked the new tab button and new page was opened at (280, 242) on button#tabButton
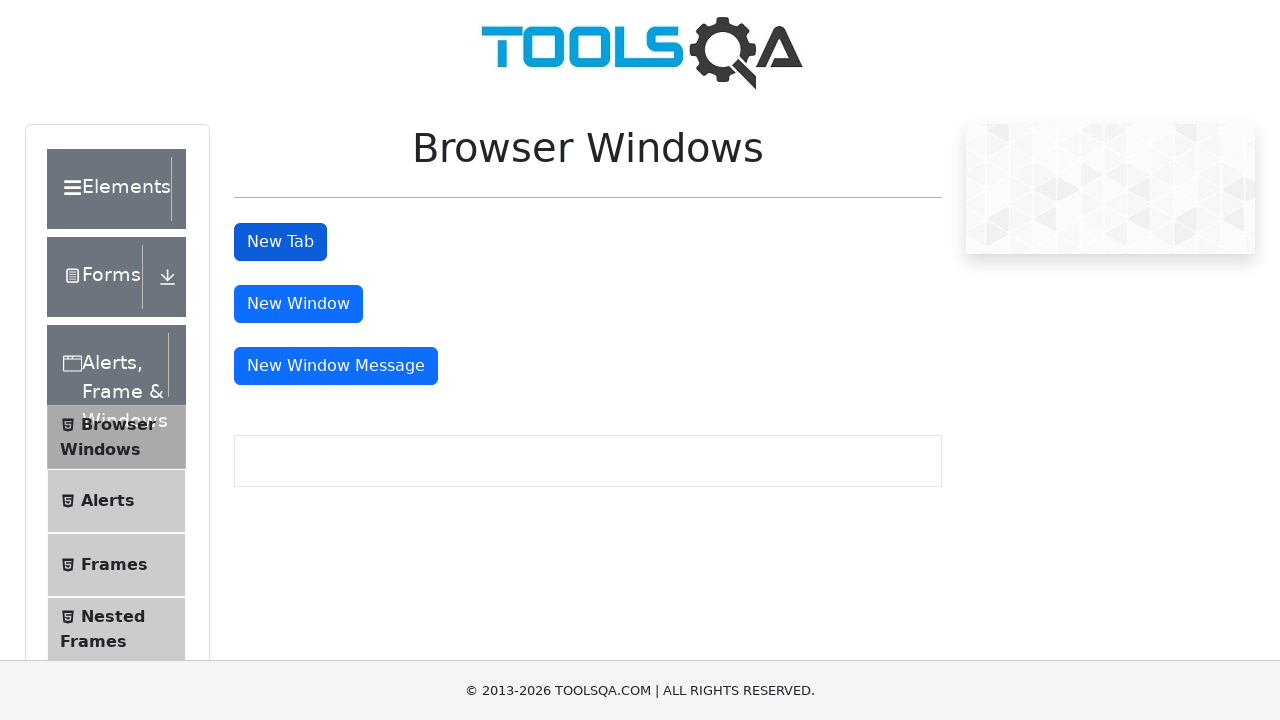

Captured new page reference from browser context
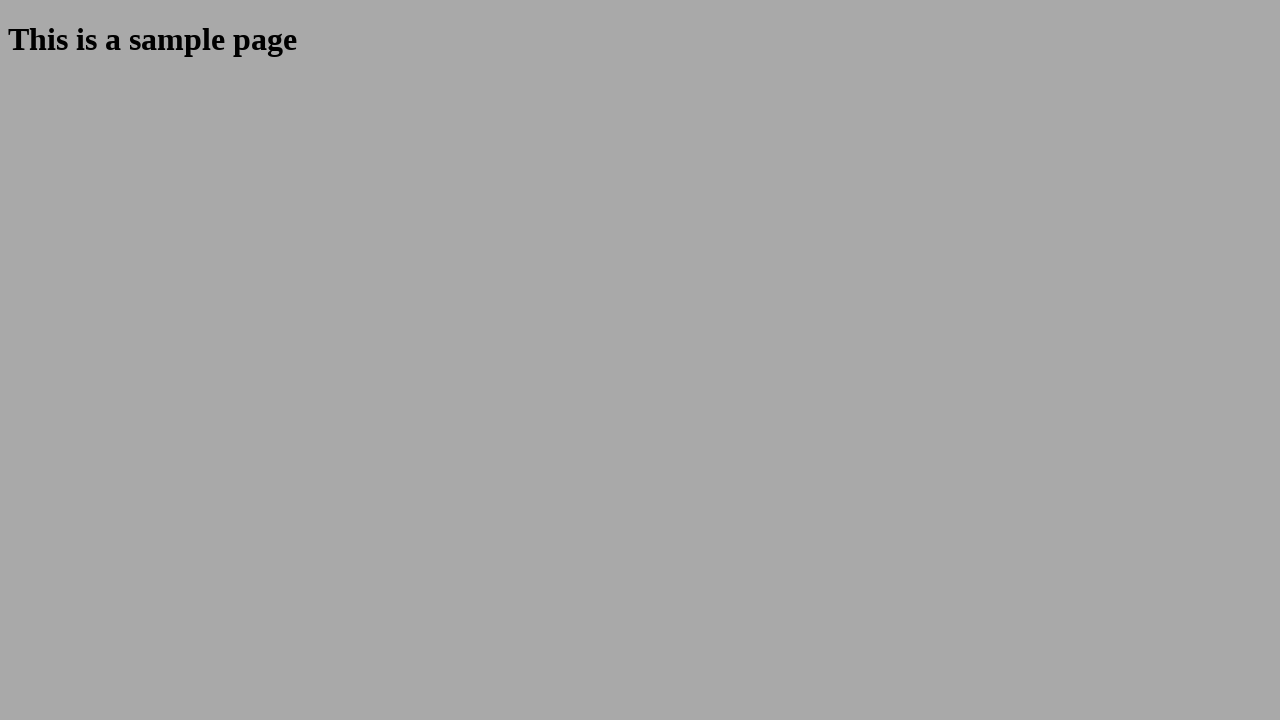

New page has finished loading
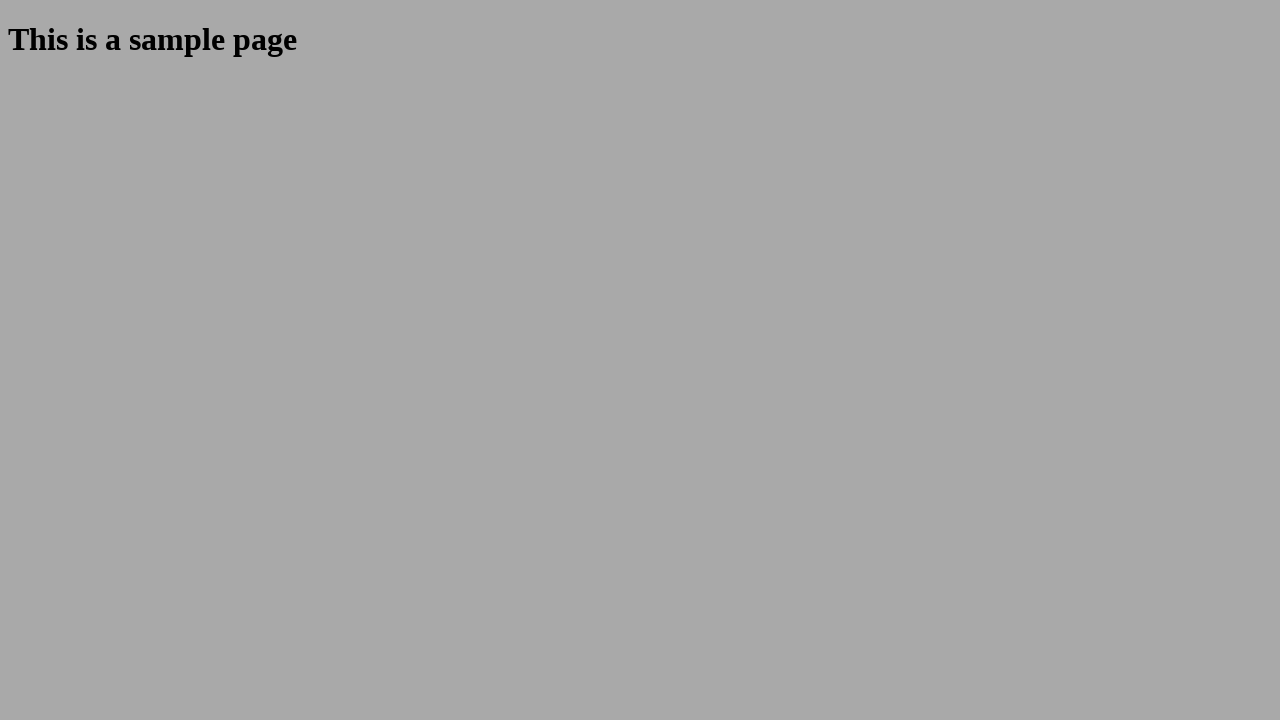

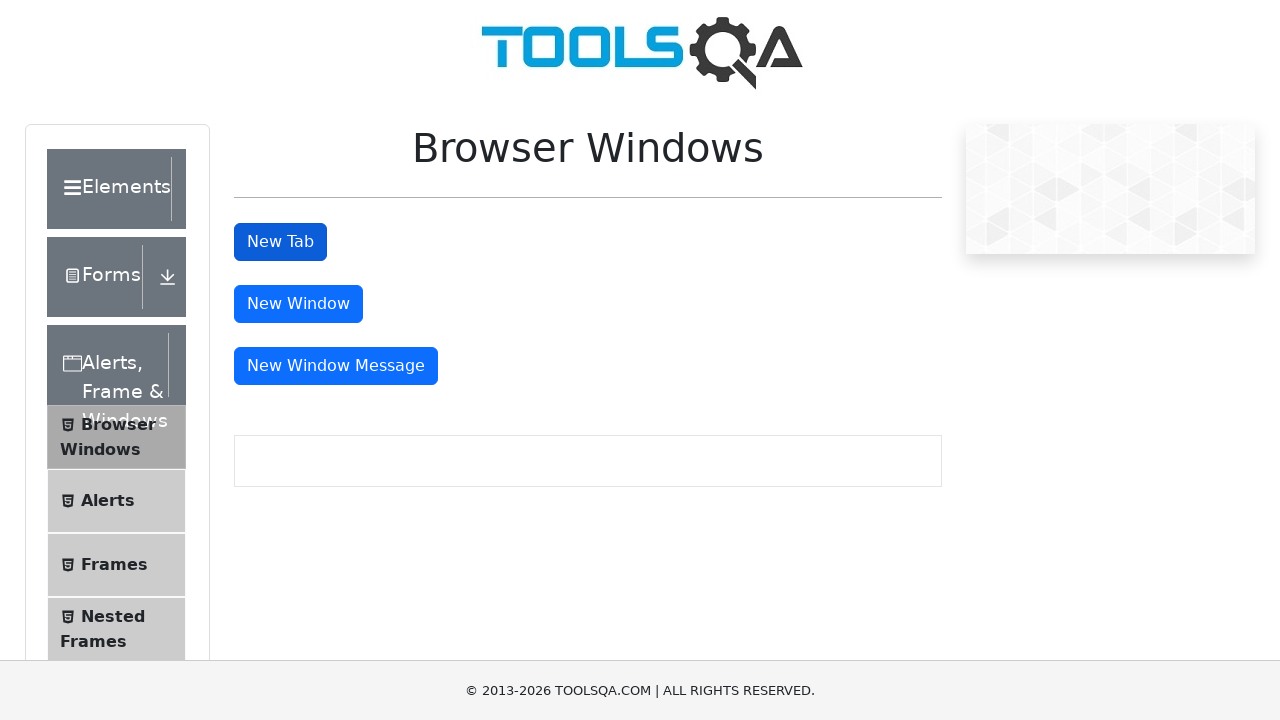